Tests a registration form by filling in first name, last name, and email fields, then submitting and verifying the success message

Starting URL: http://suninjuly.github.io/registration1.html

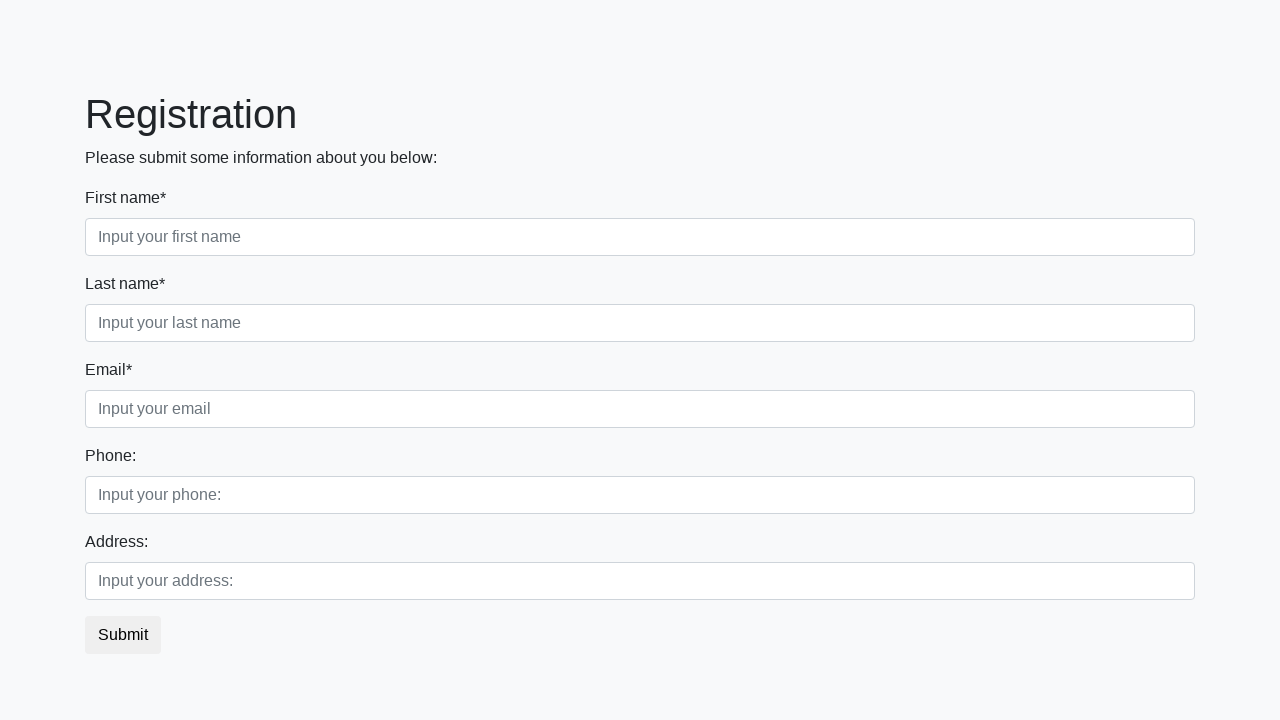

Filled first name field with 'John' on input[placeholder="Input your first name"]
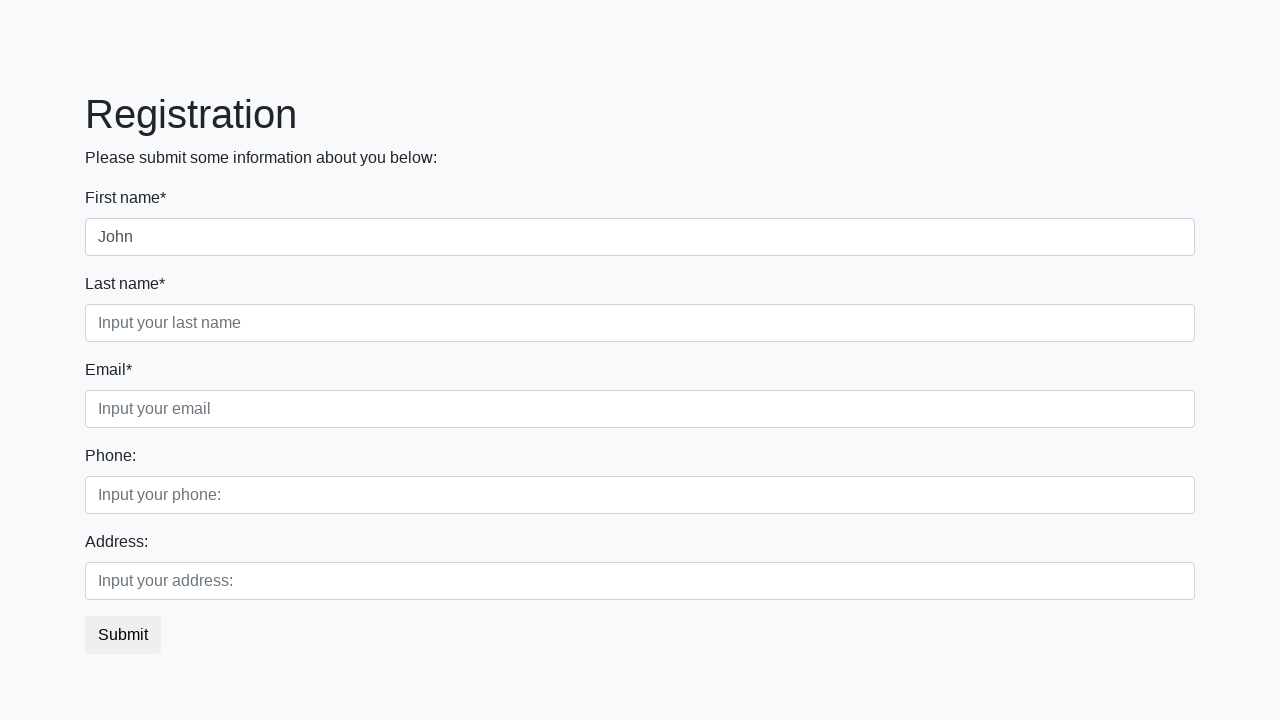

Filled last name field with 'Smith' on input[placeholder="Input your last name"]
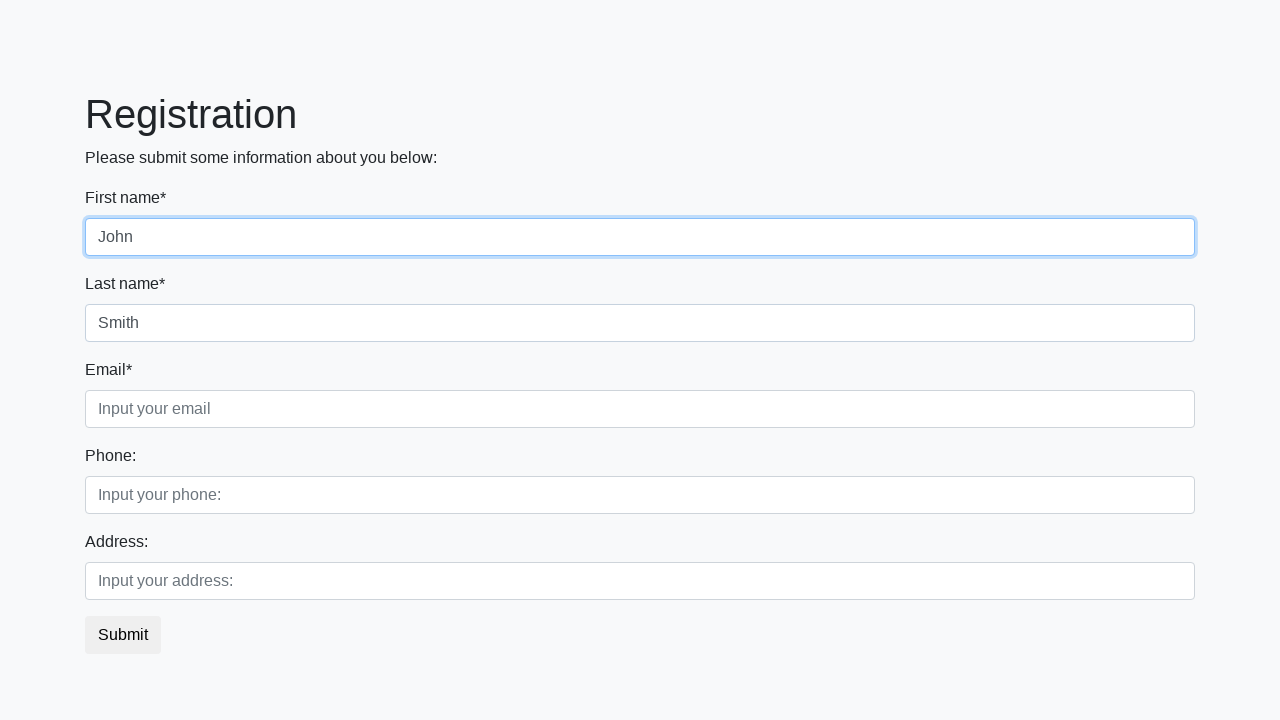

Filled email field with 'john.smith@example.com' on input[placeholder="Input your email"]
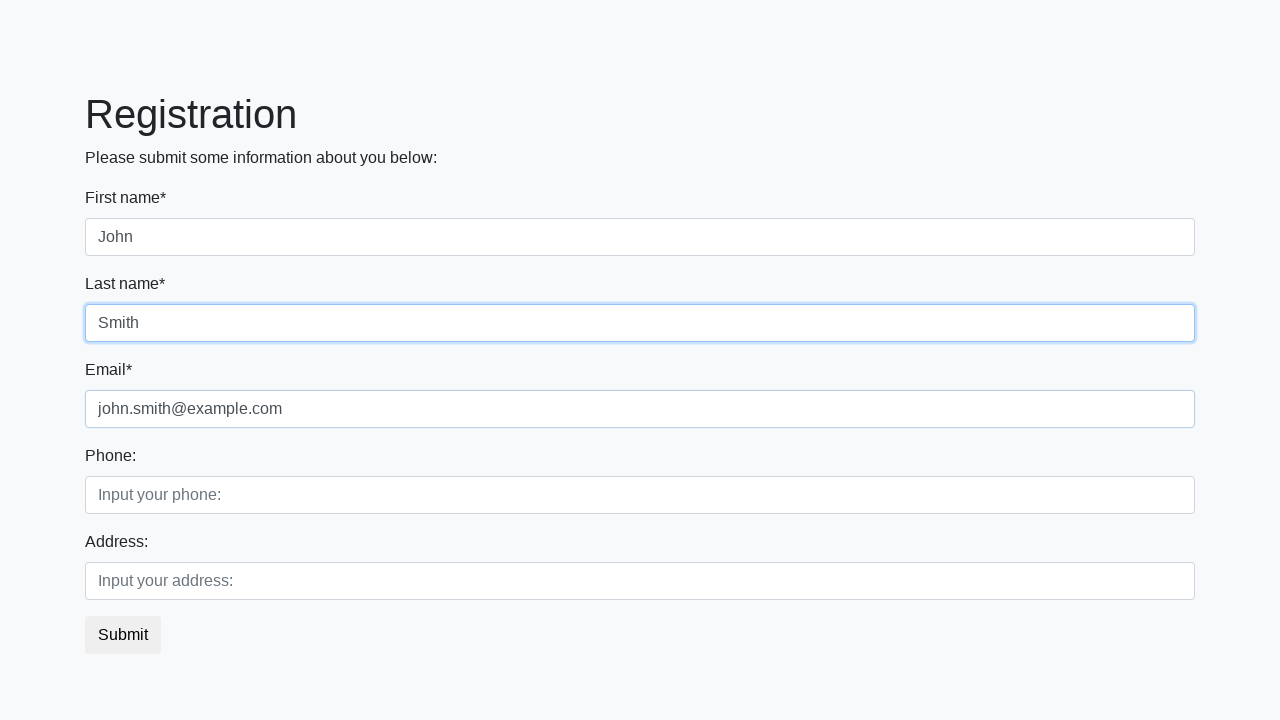

Clicked submit button to register at (123, 635) on button.btn
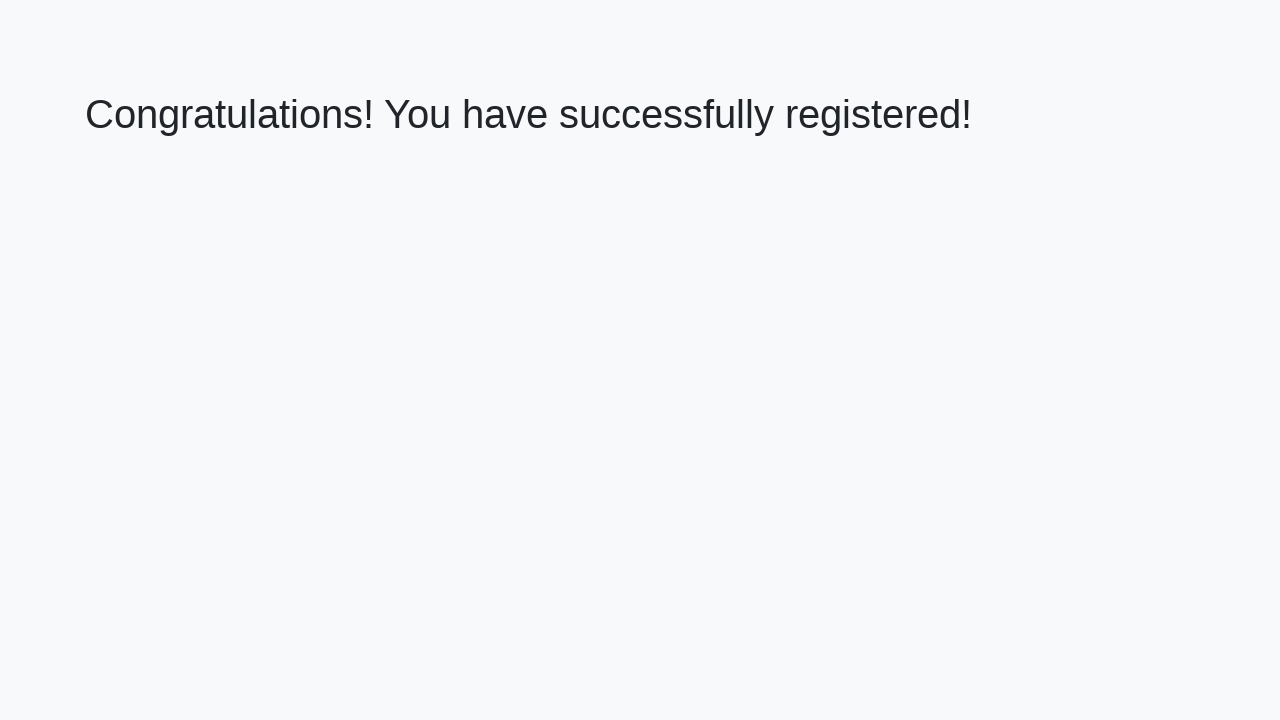

Success message heading loaded
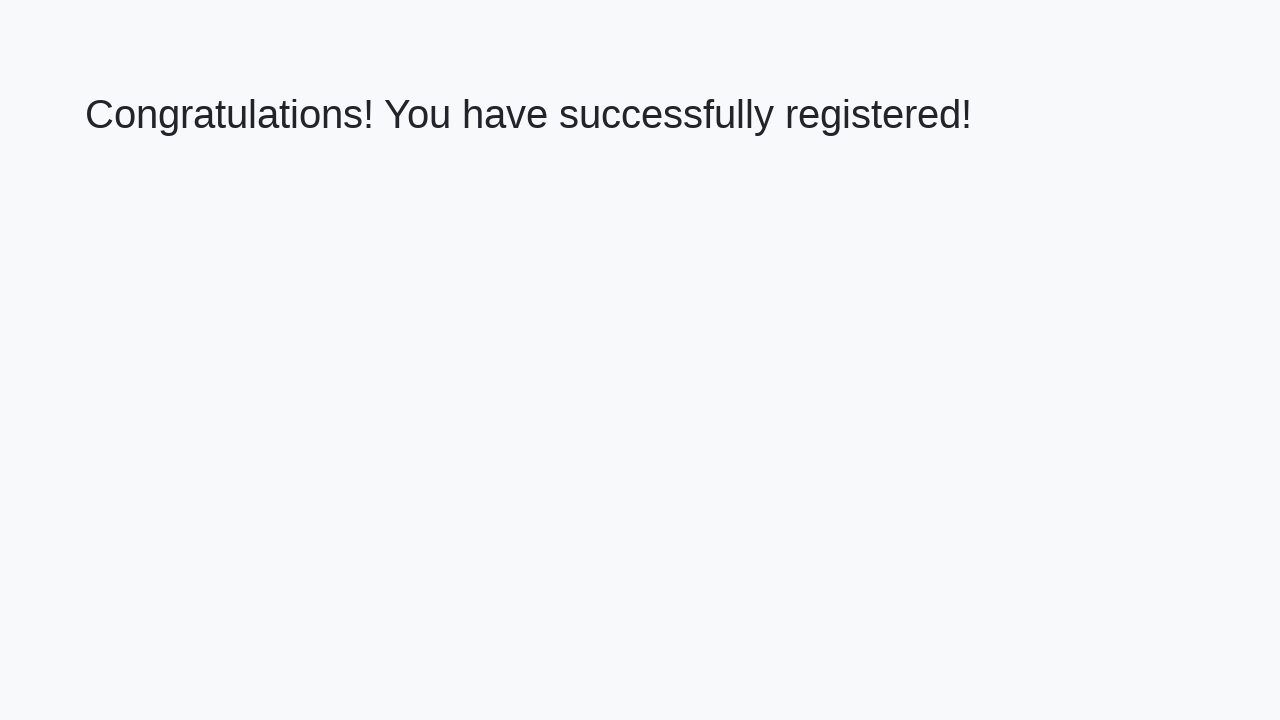

Retrieved success message text
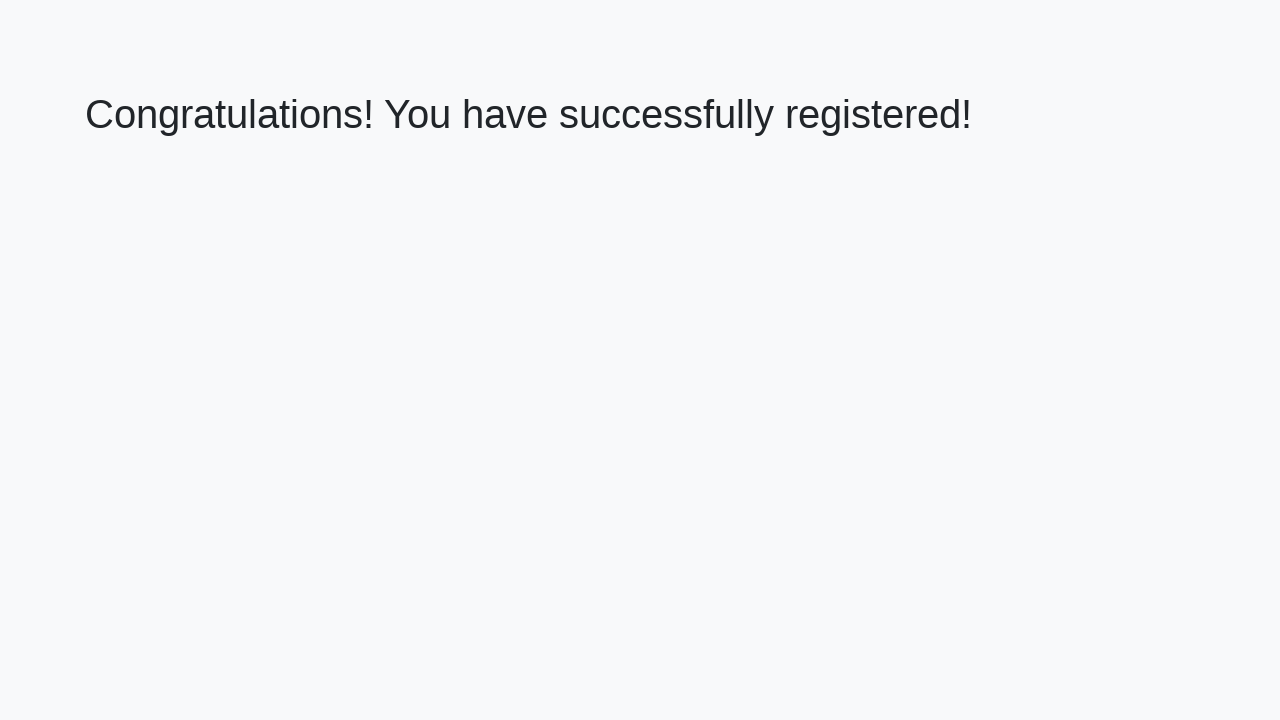

Verified success message matches expected text
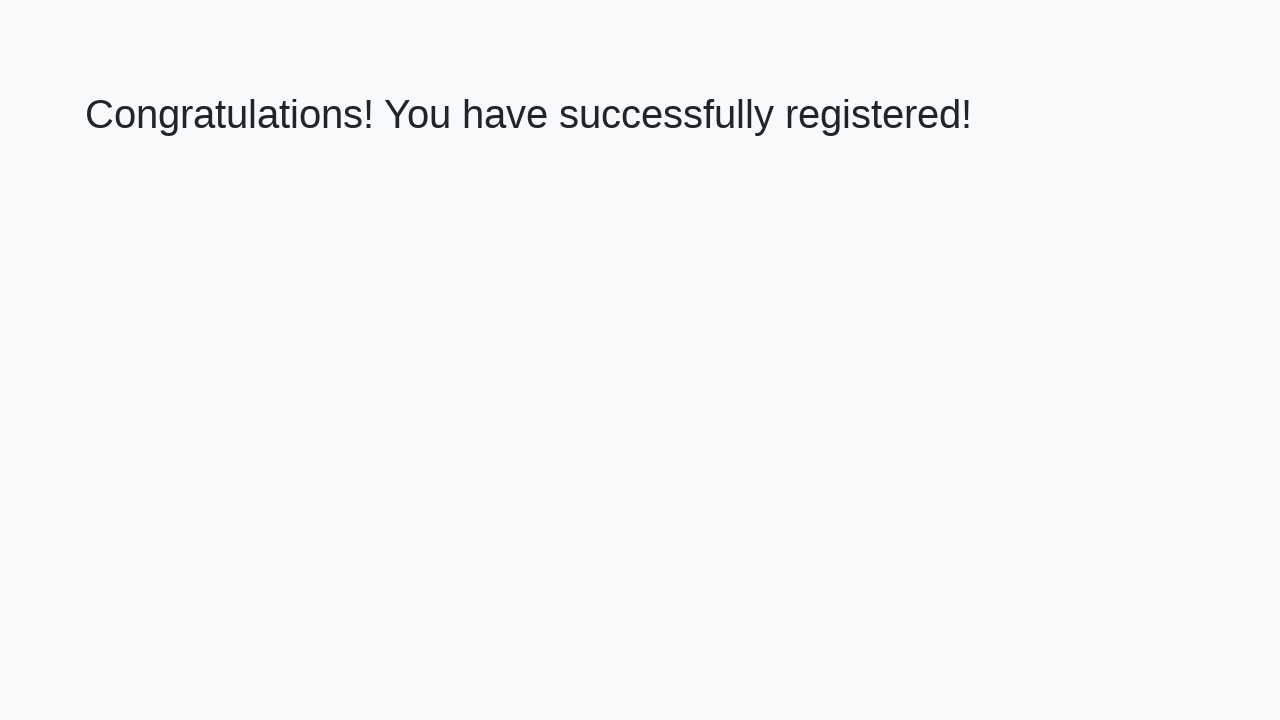

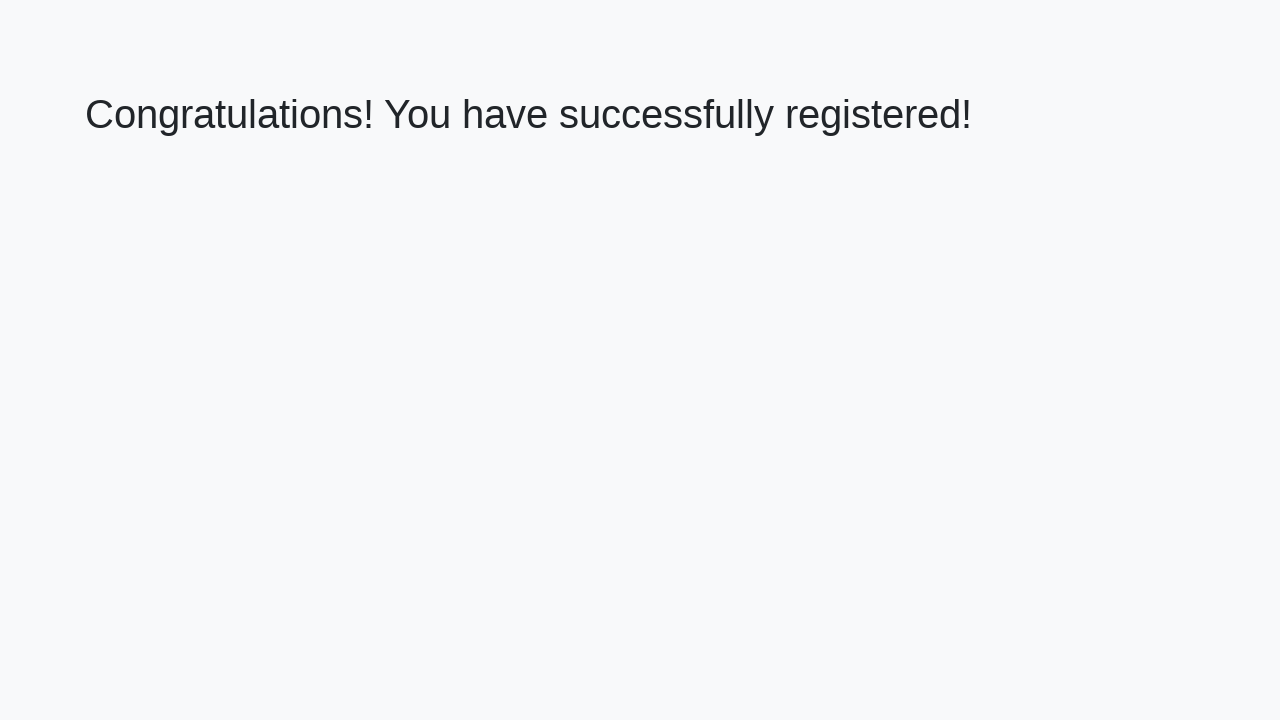